Tests checkbox functionality by selecting and deselecting a checkbox, verifying its state, and counting total checkboxes on the page

Starting URL: https://rahulshettyacademy.com/AutomationPractice/

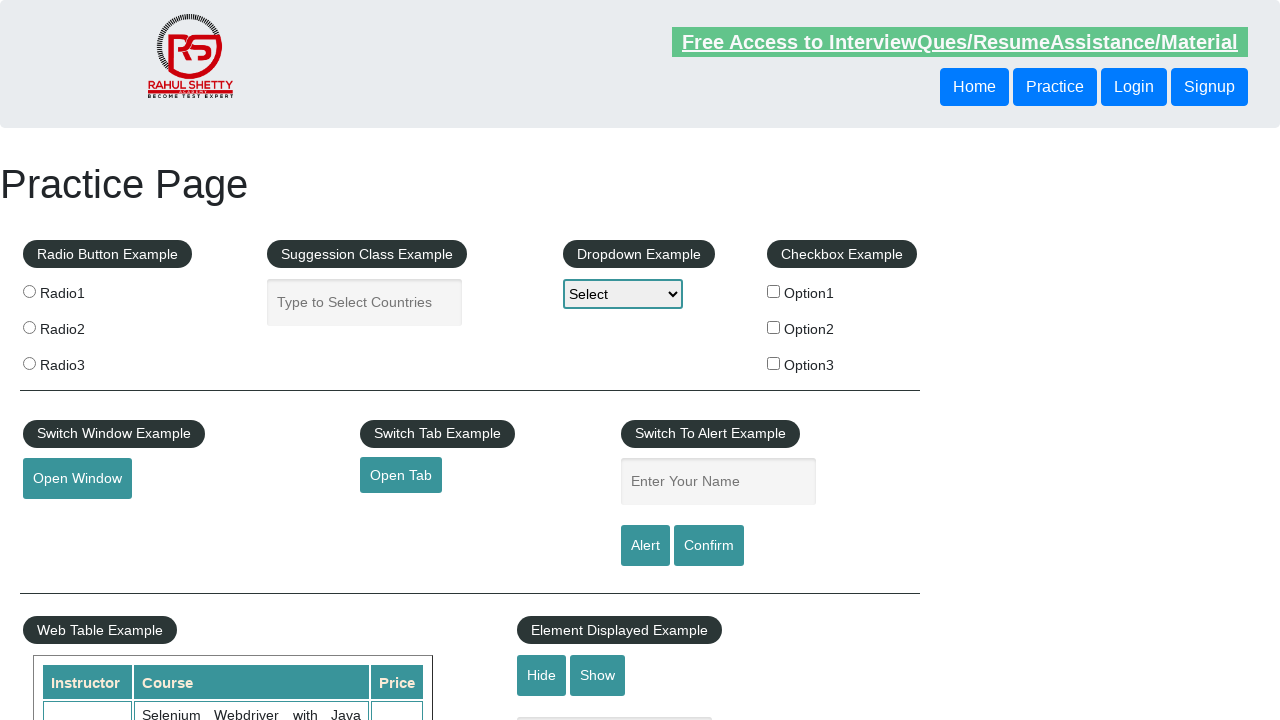

Clicked checkbox #checkBoxOption1 to select it at (774, 291) on #checkBoxOption1
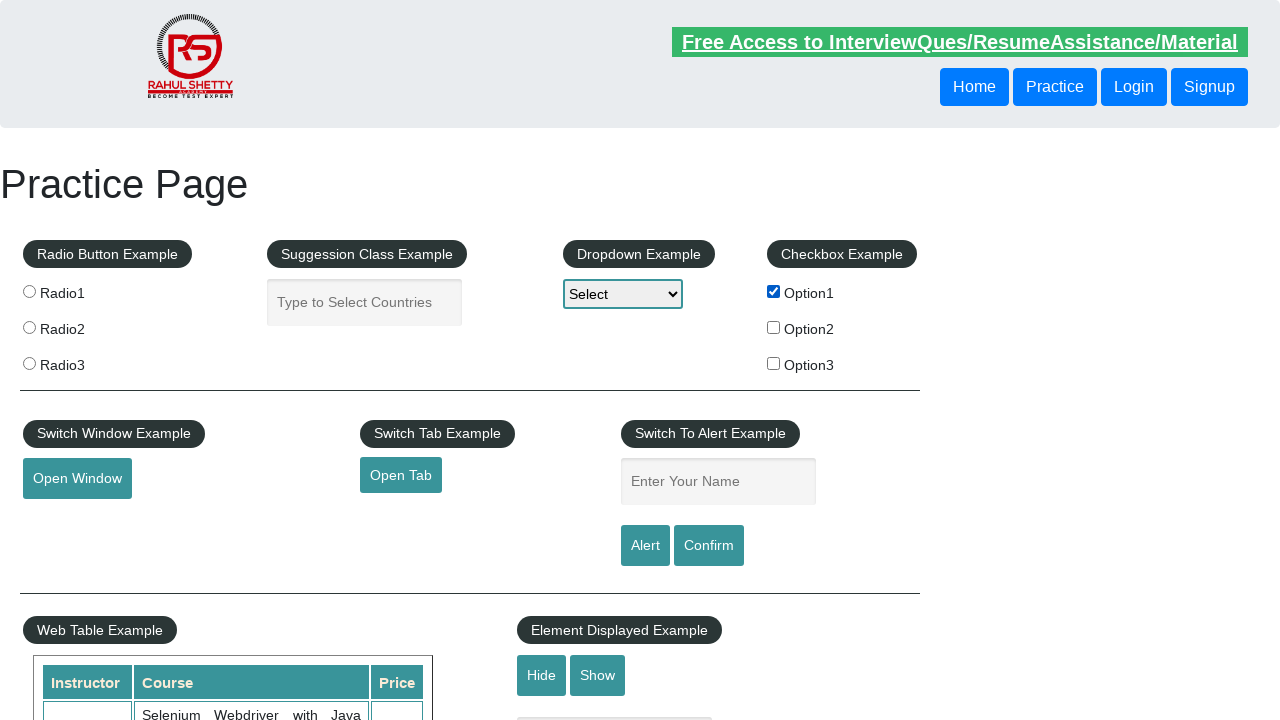

Verified checkbox #checkBoxOption1 is selected
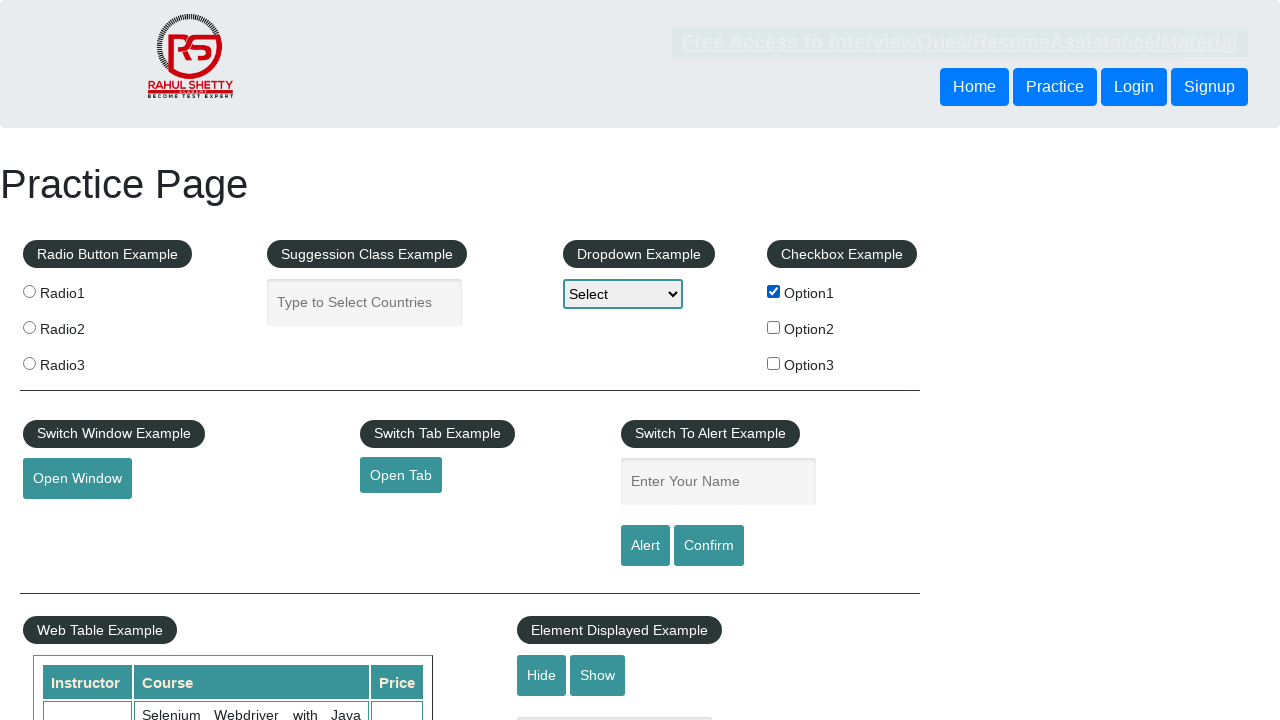

Clicked checkbox #checkBoxOption1 to deselect it at (774, 291) on #checkBoxOption1
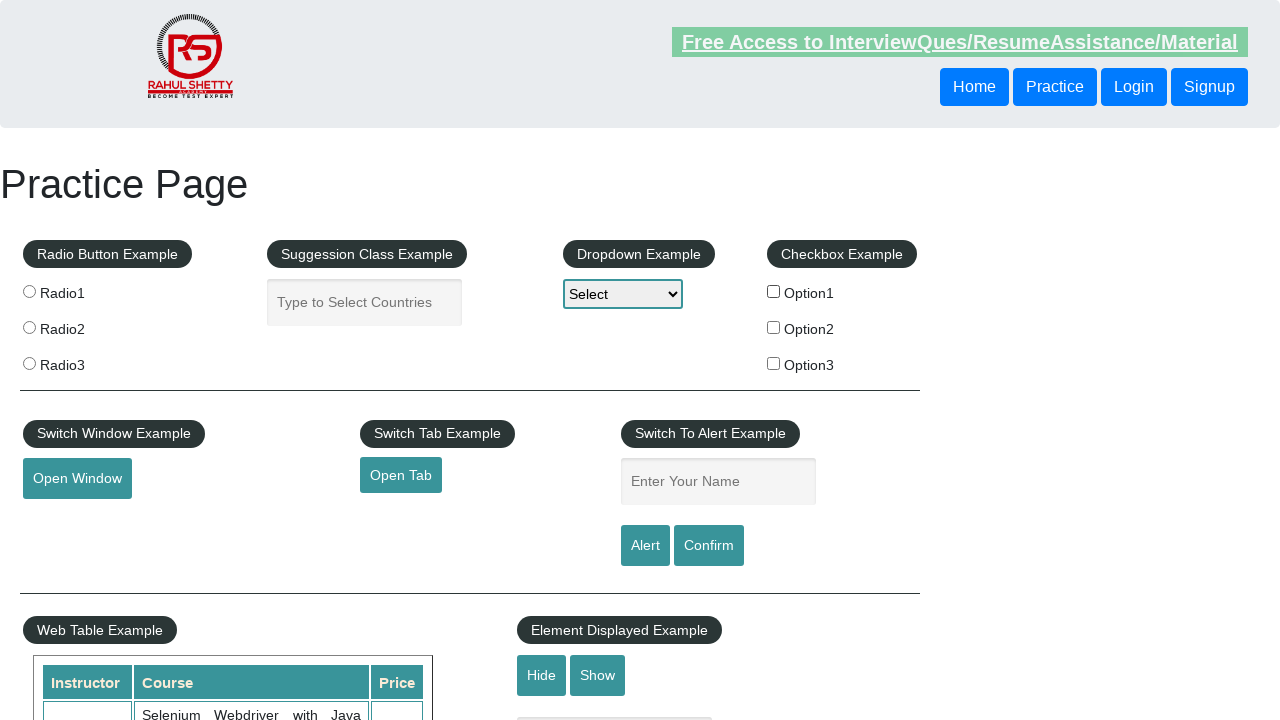

Verified checkbox #checkBoxOption1 is deselected
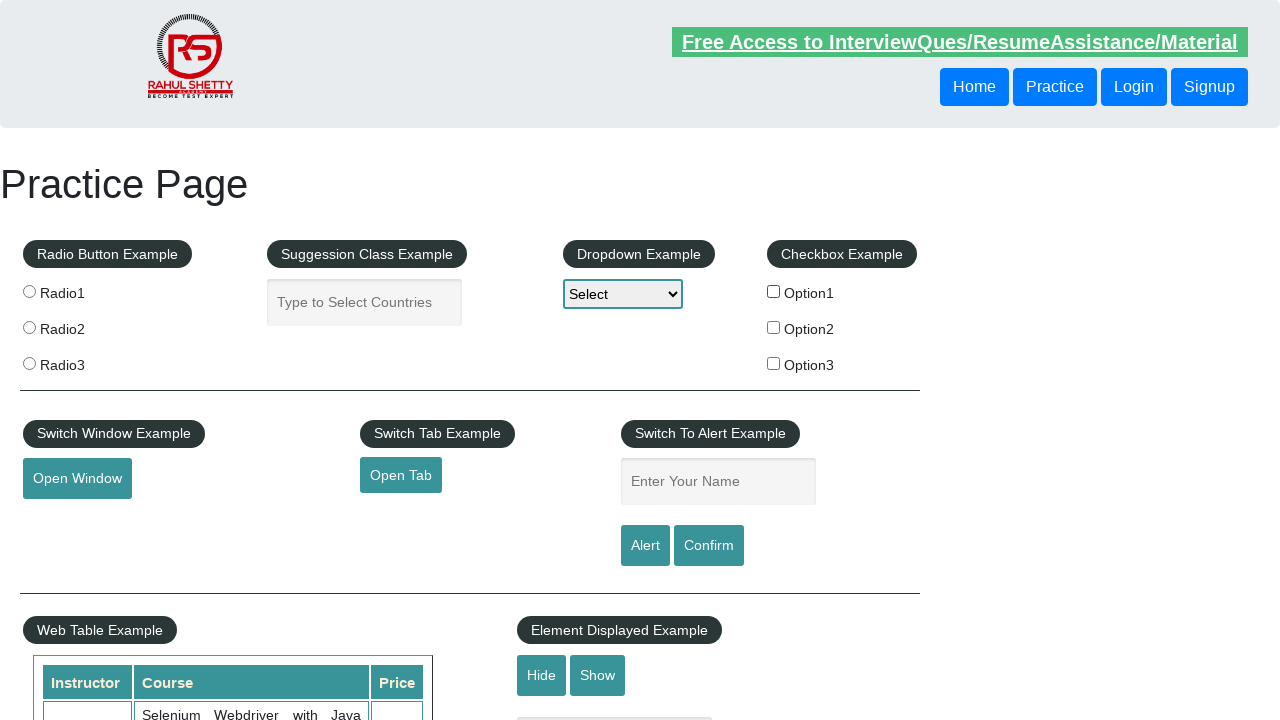

Counted total checkboxes on page: 3
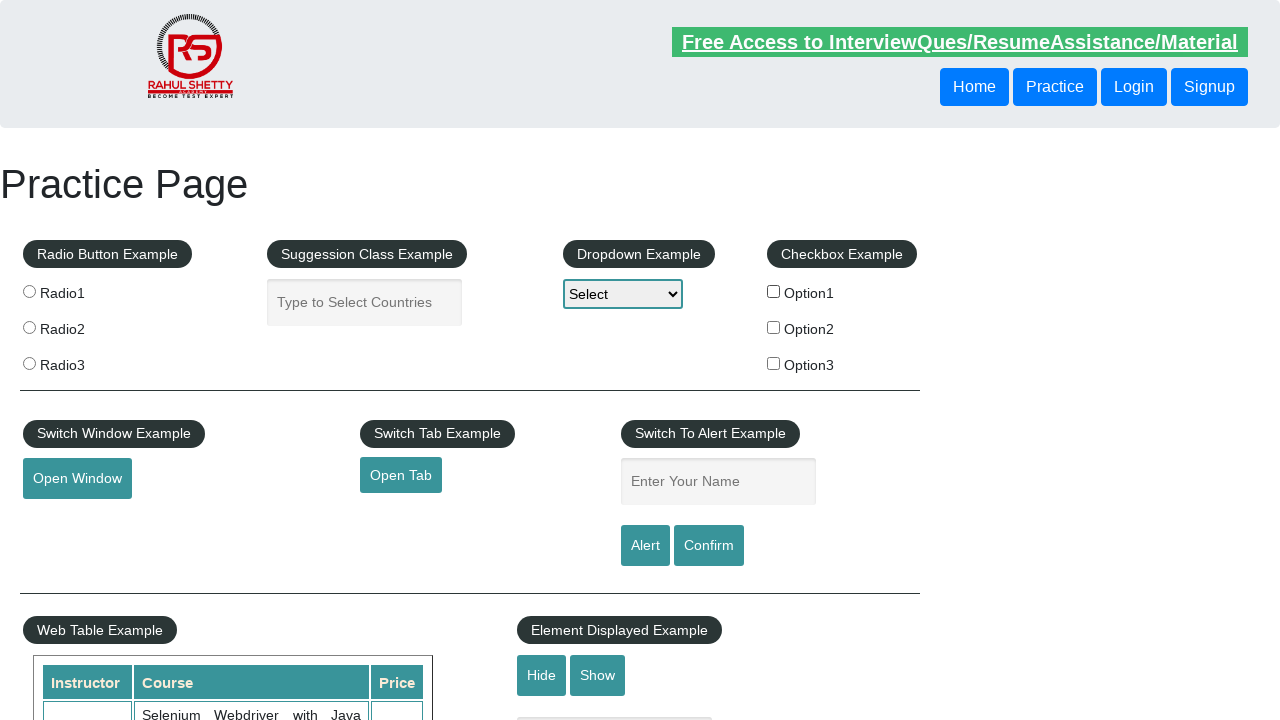

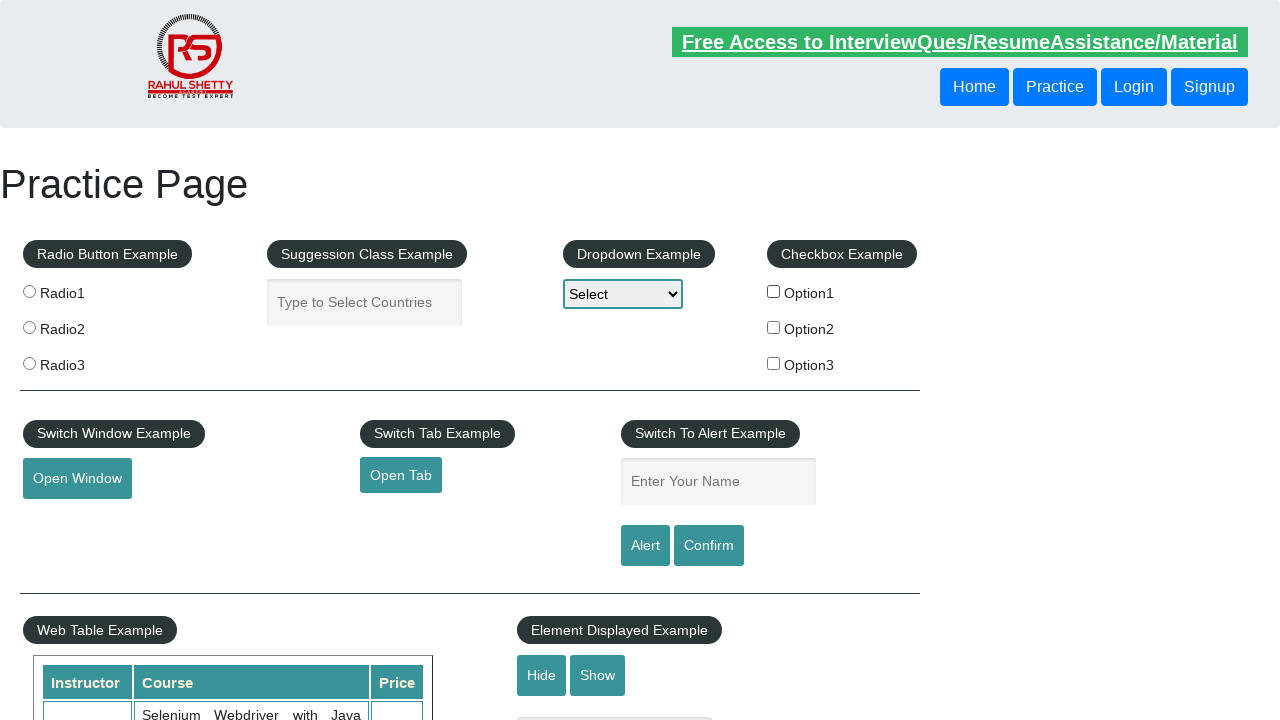